Navigates to the Ducati motorcycle website homepage and verifies it loads successfully

Starting URL: https://www.ducati.com/

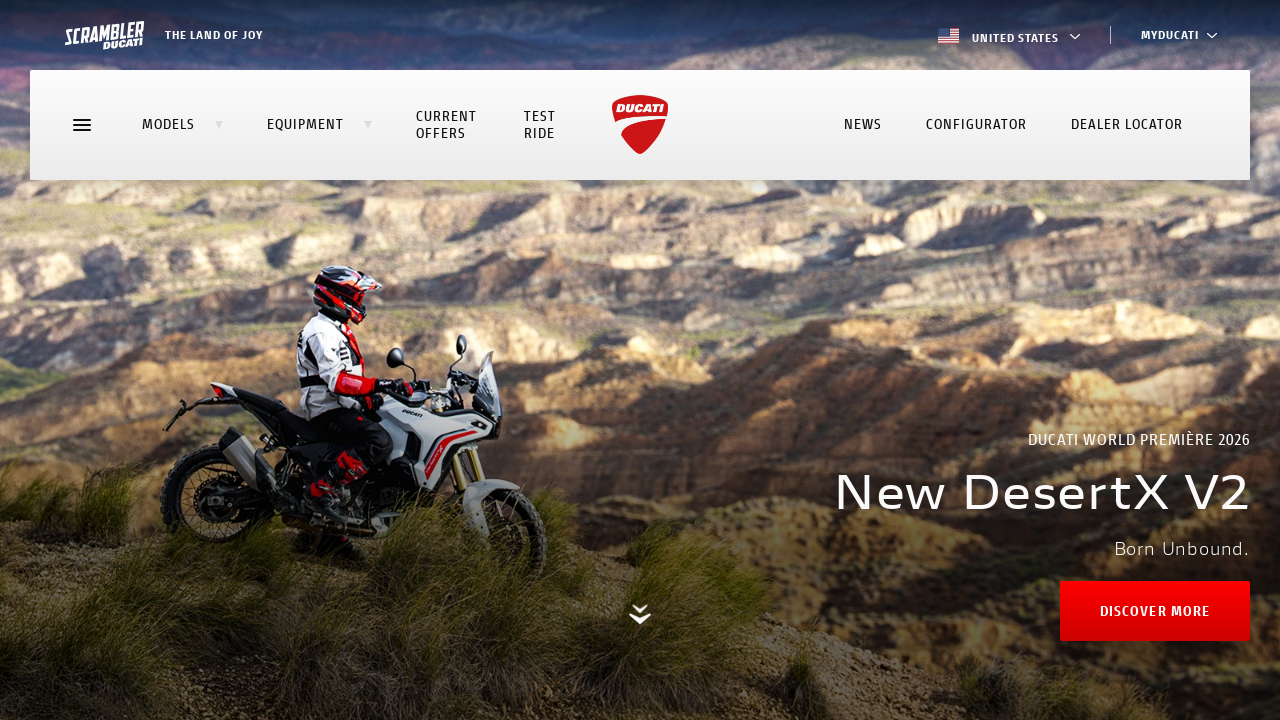

Waited for page to reach domcontentloaded state
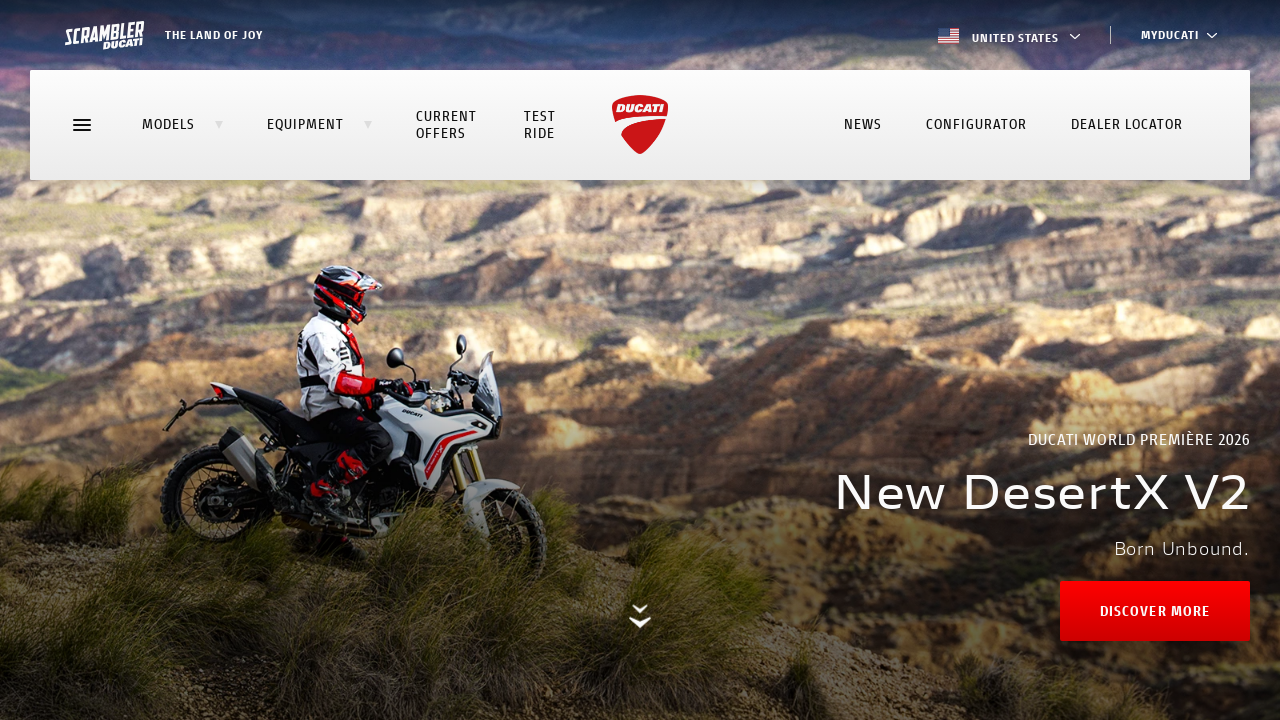

Verified body element is present on Ducati homepage
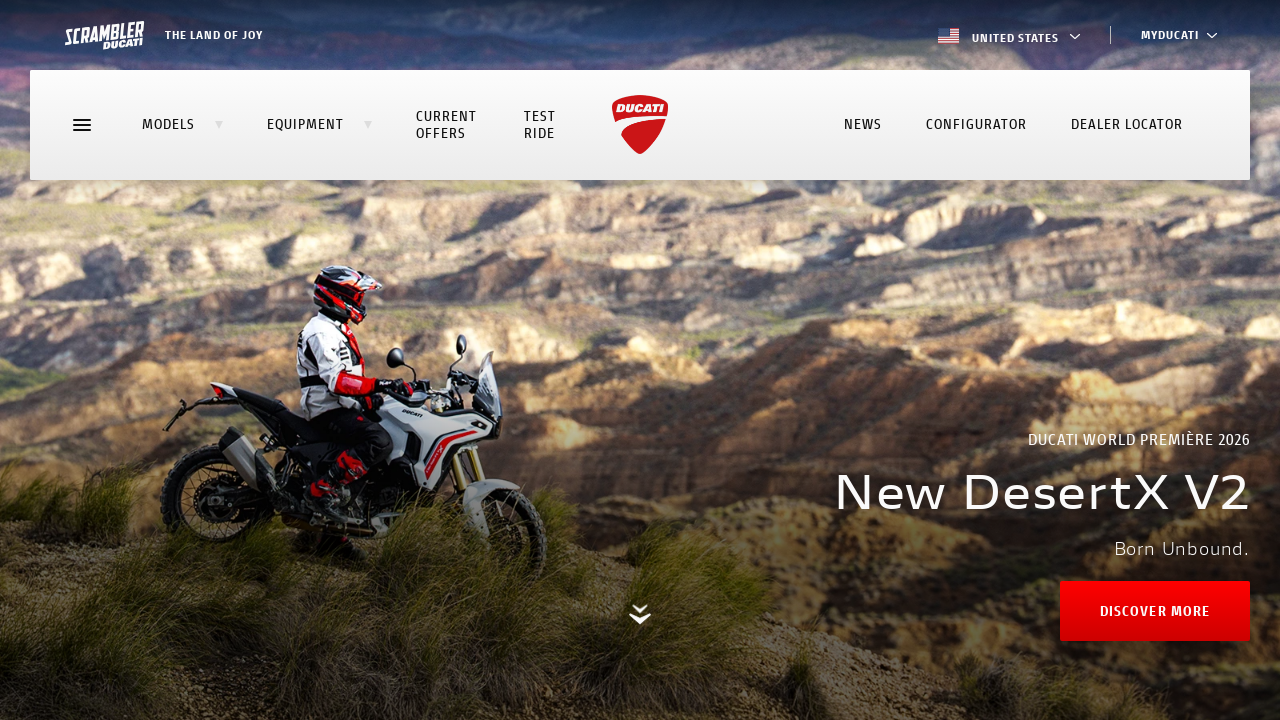

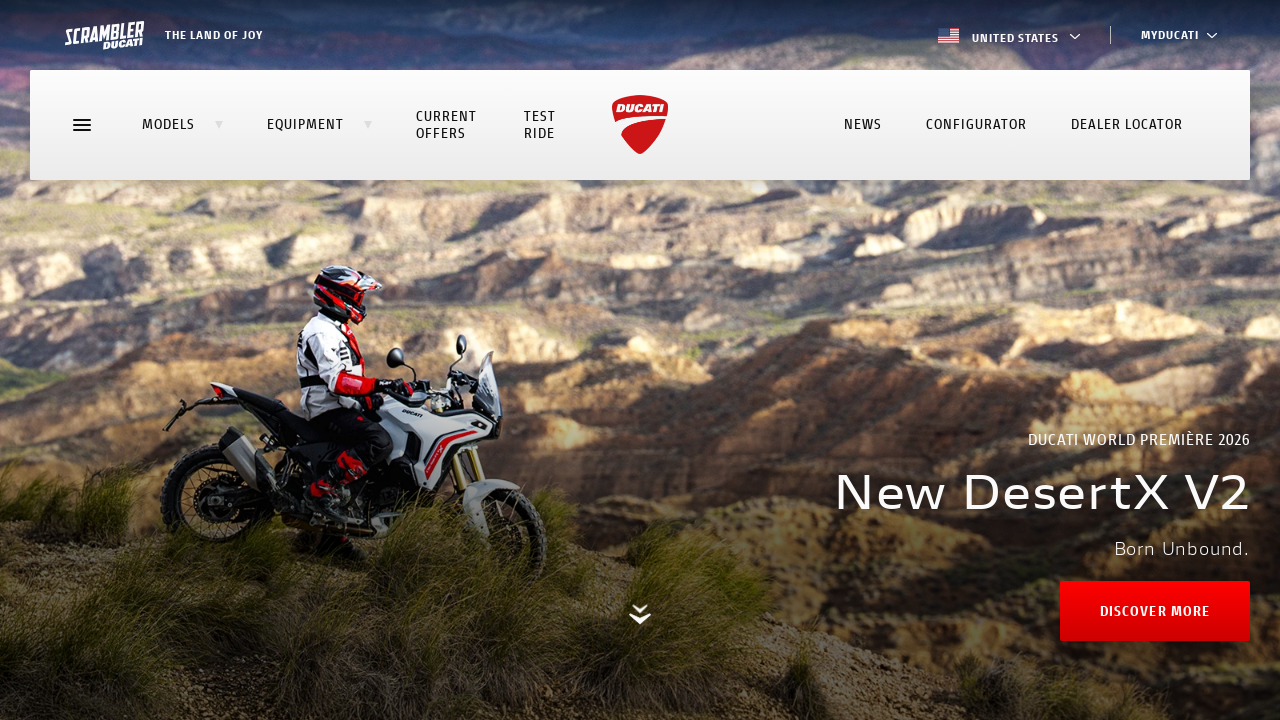